Tests that an unsaved change to an employee's name does not persist when switching between employees

Starting URL: https://devmountain-qa.github.io/employee-manager/1.2_Version/index.html

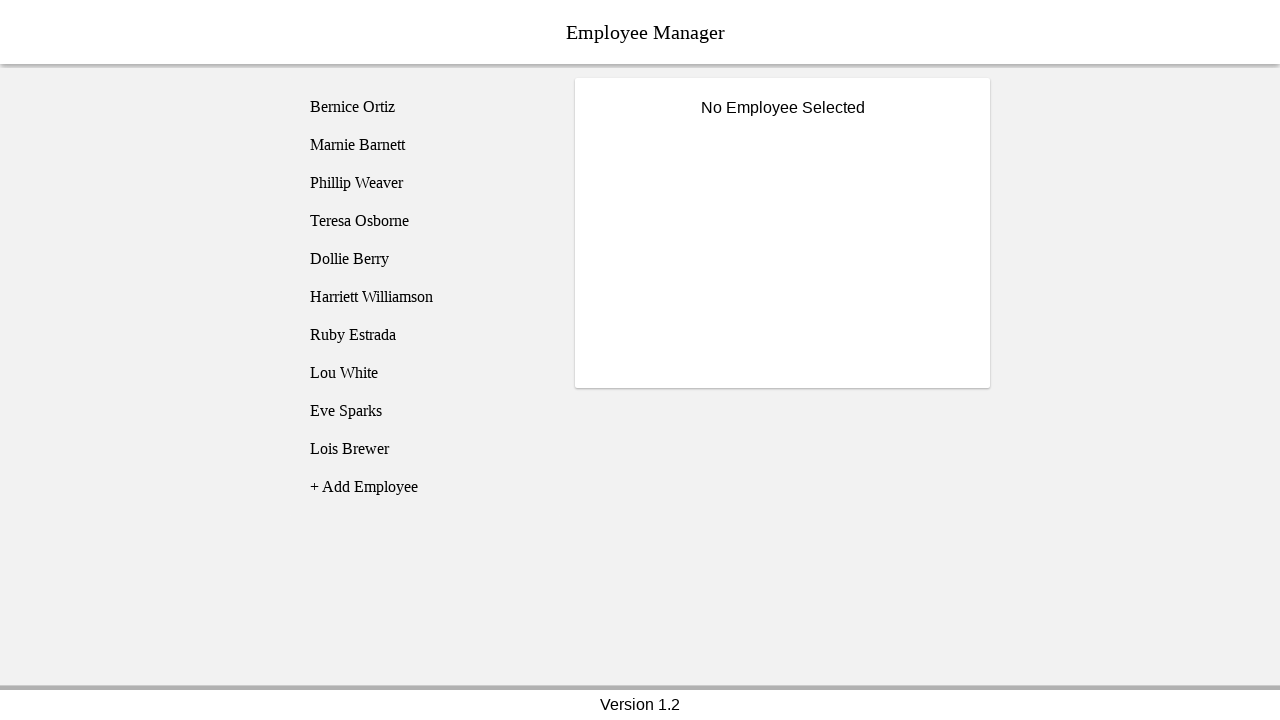

Clicked on Bernice Ortiz employee at (425, 107) on [name='employee1']
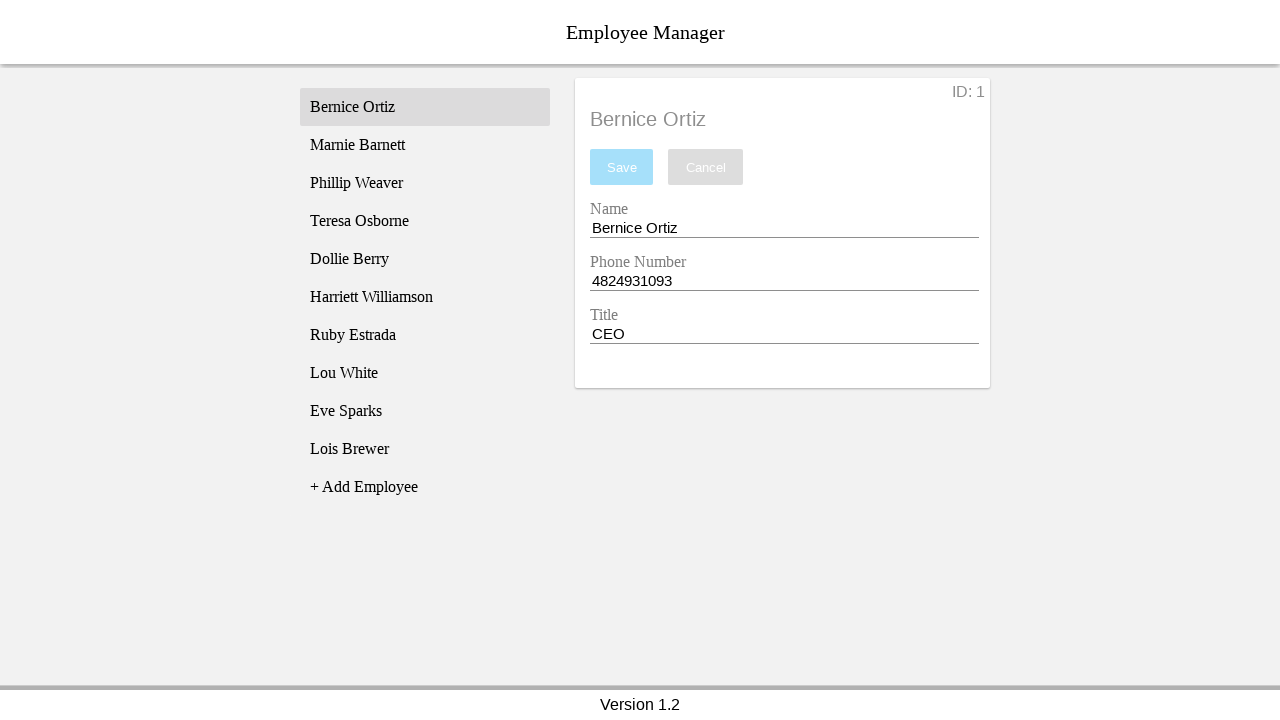

Employee title became visible
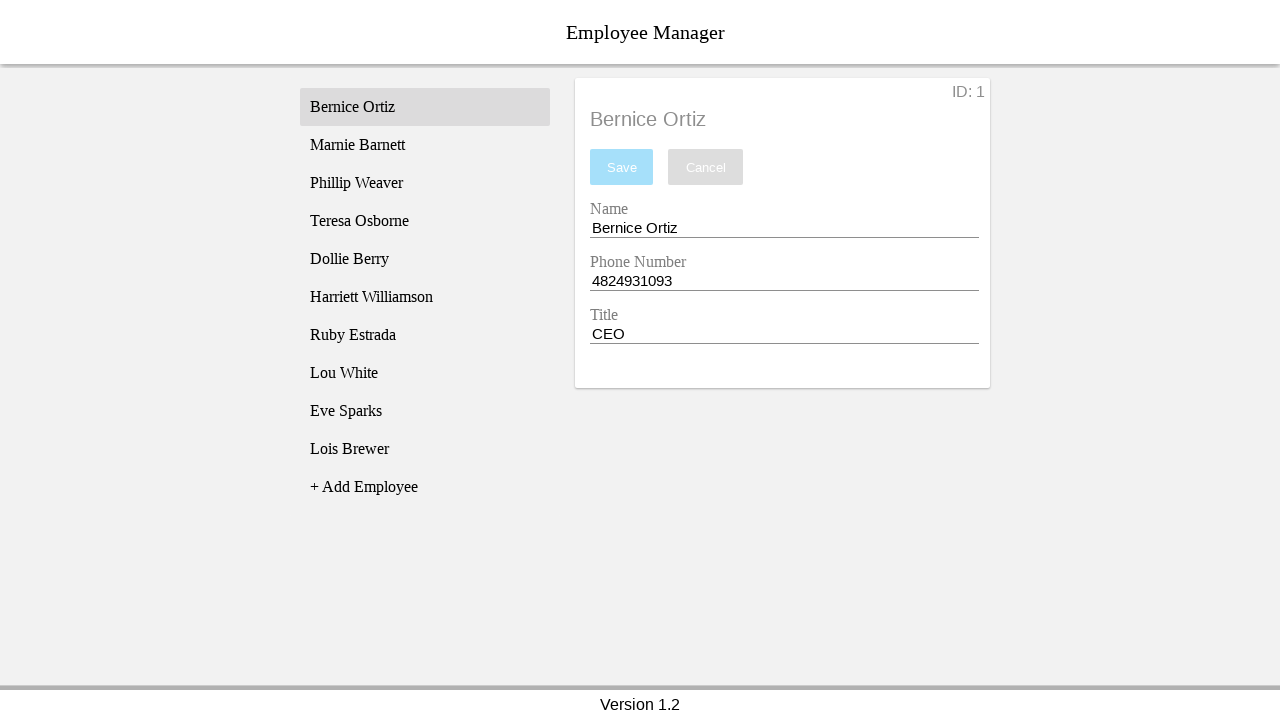

Clicked on name entry field at (784, 228) on [name='nameEntry']
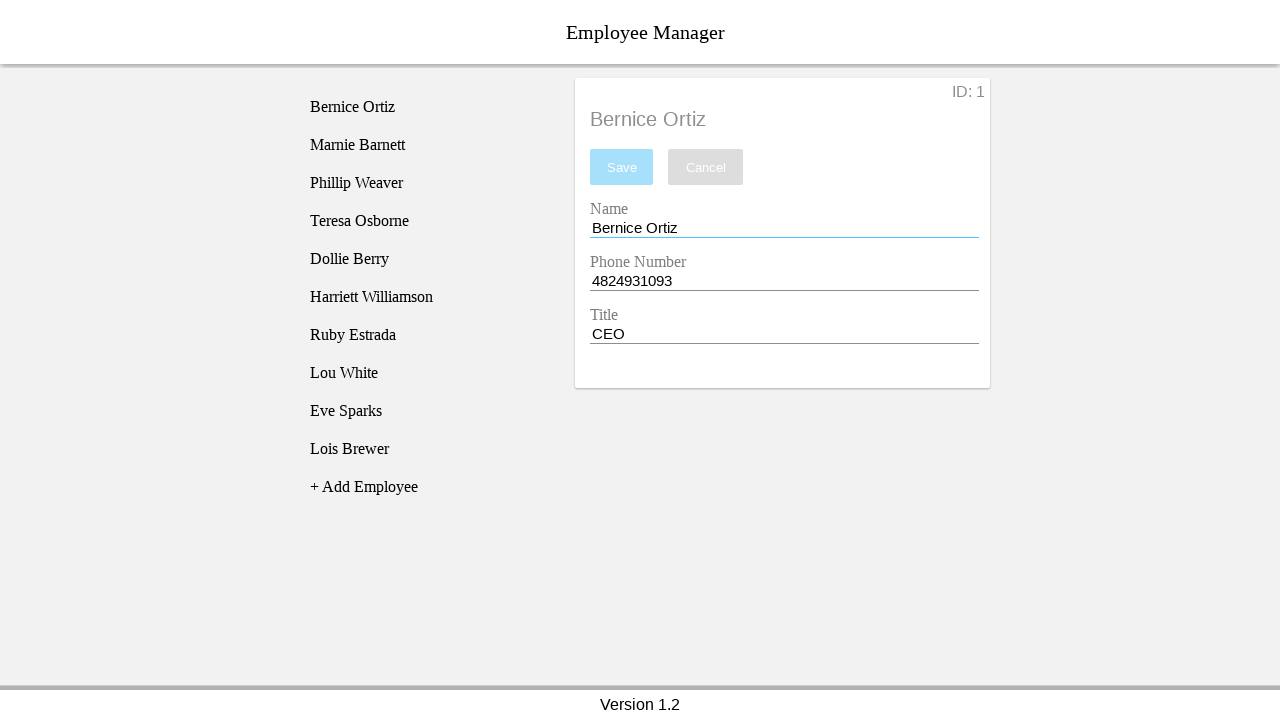

Changed employee name to 'Test Name' without saving on [name='nameEntry']
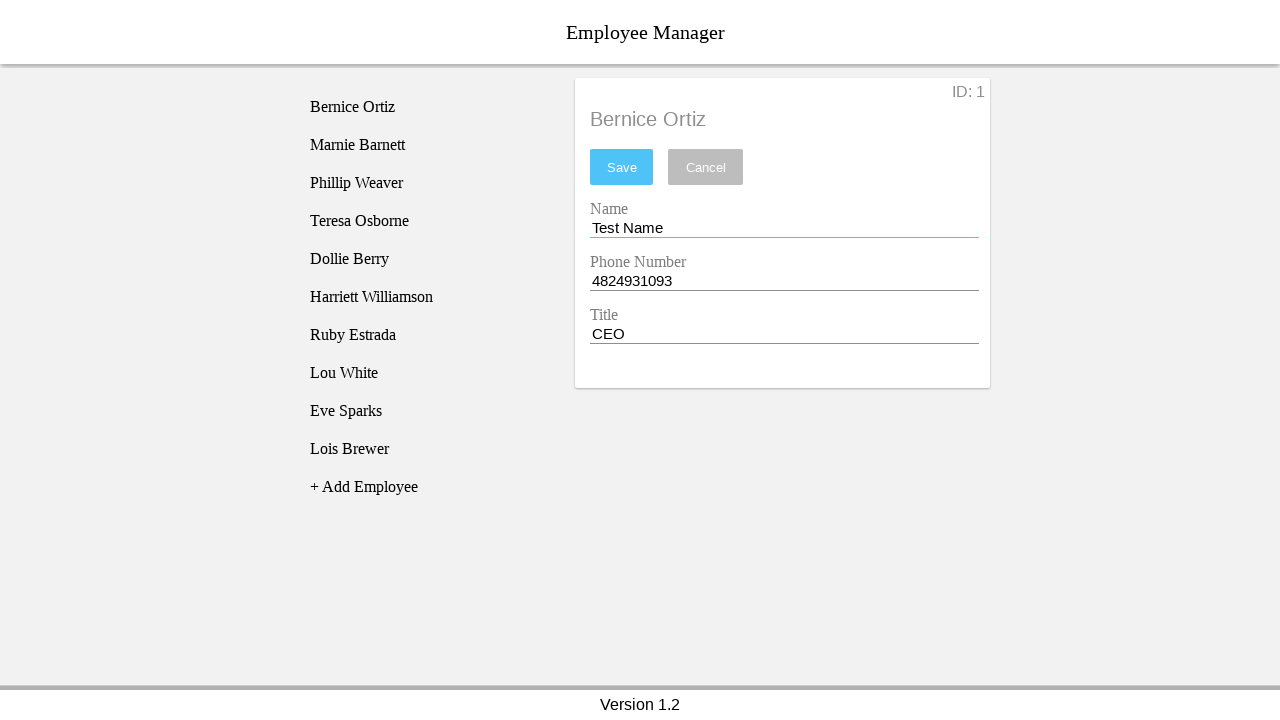

Clicked on Phillip Weaver employee without saving changes at (425, 183) on [name='employee3']
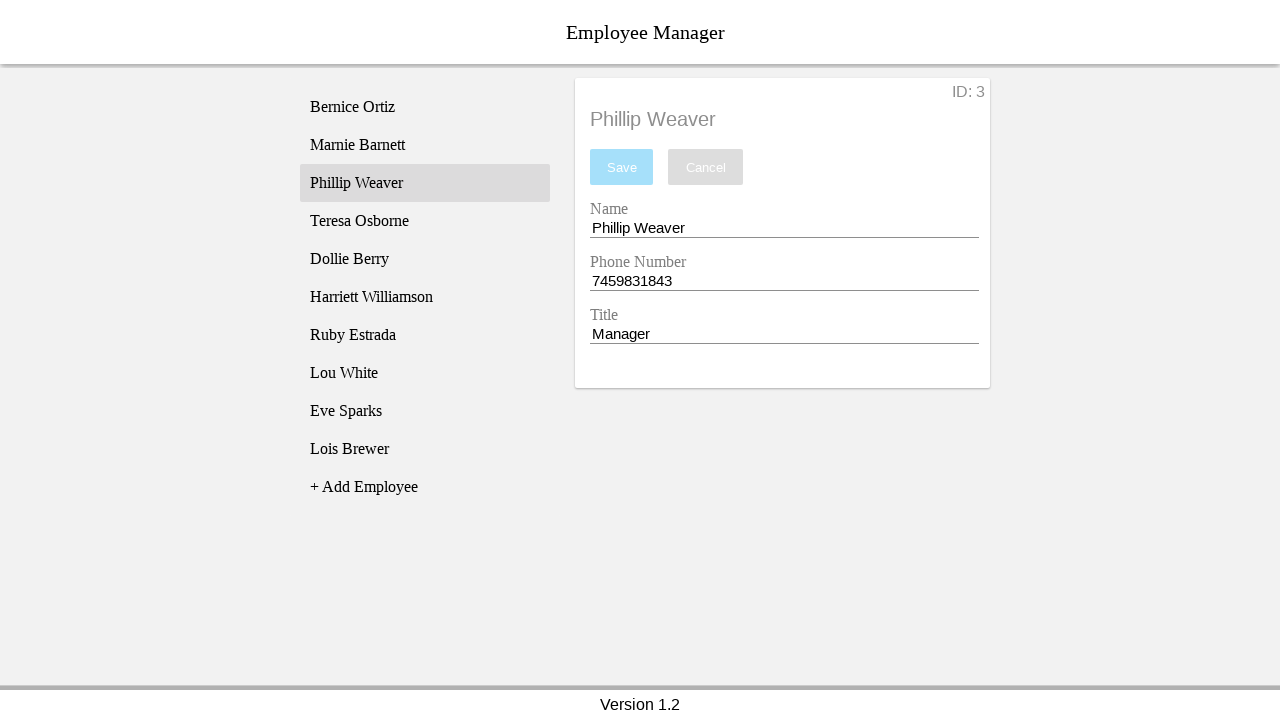

Phillip Weaver's name displayed in employee title
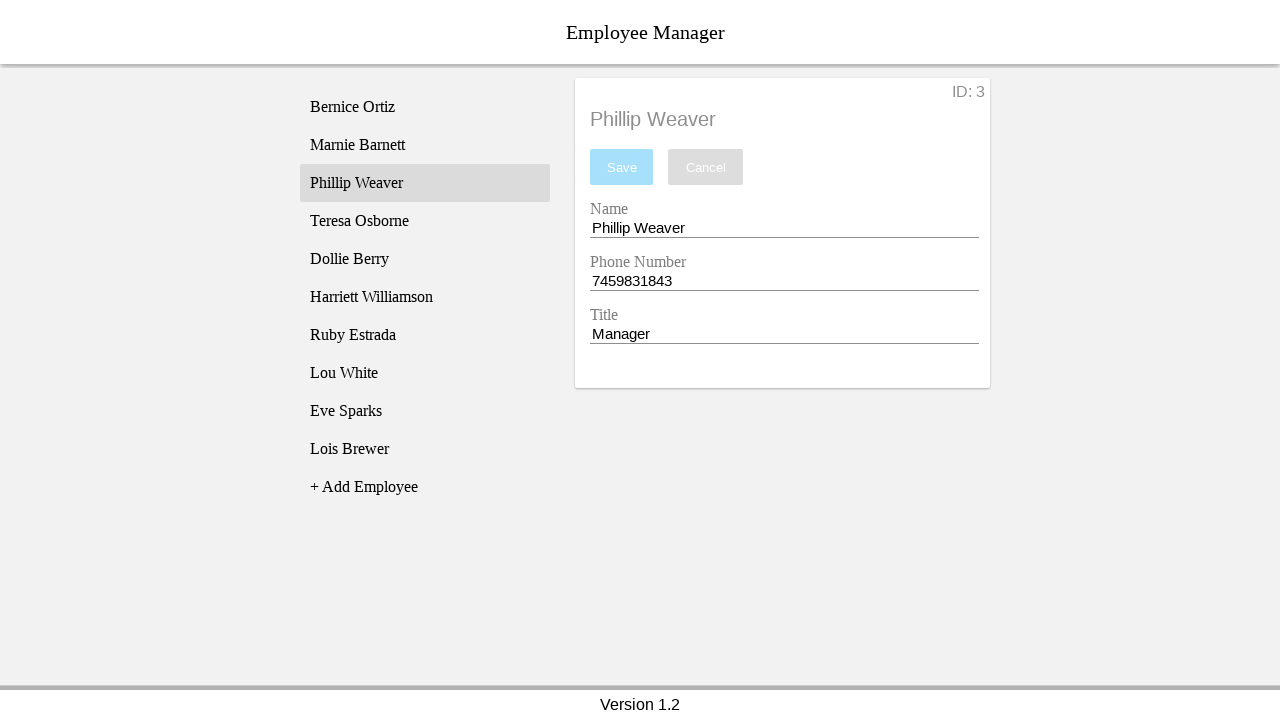

Clicked back on Bernice Ortiz employee at (425, 107) on [name='employee1']
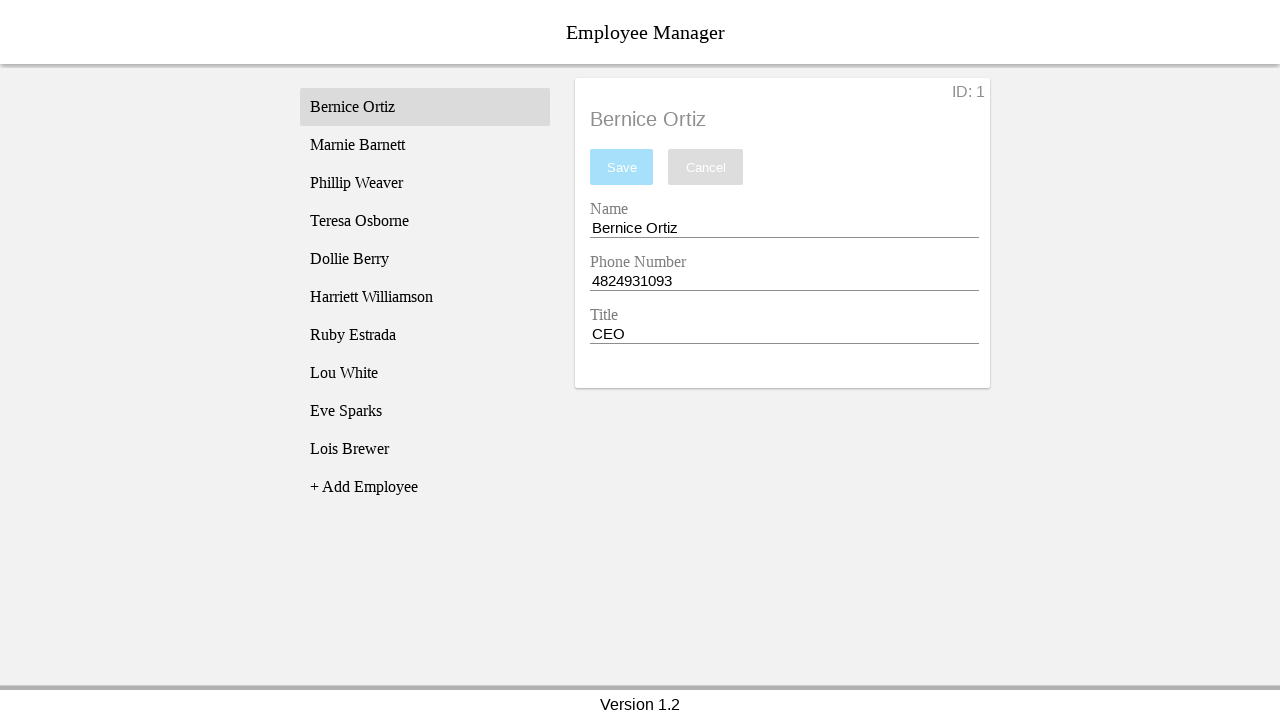

Bernice Ortiz's original name is displayed, confirming unsaved changes were not persisted
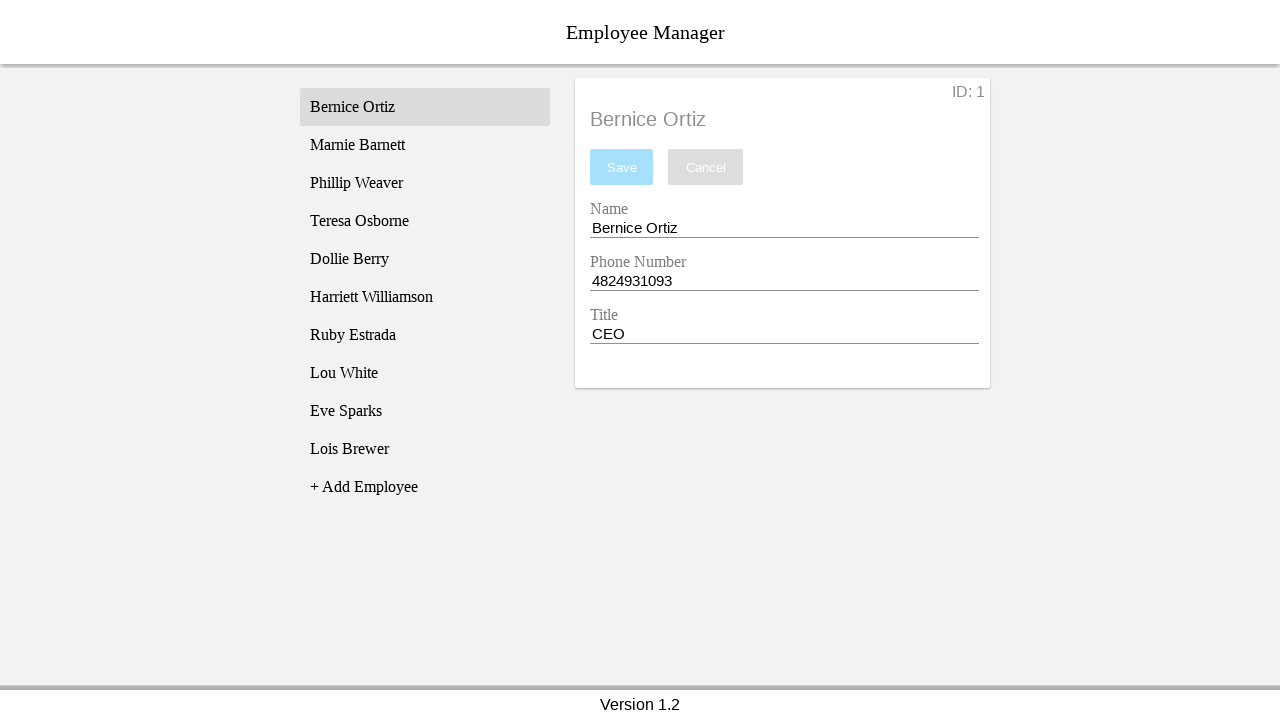

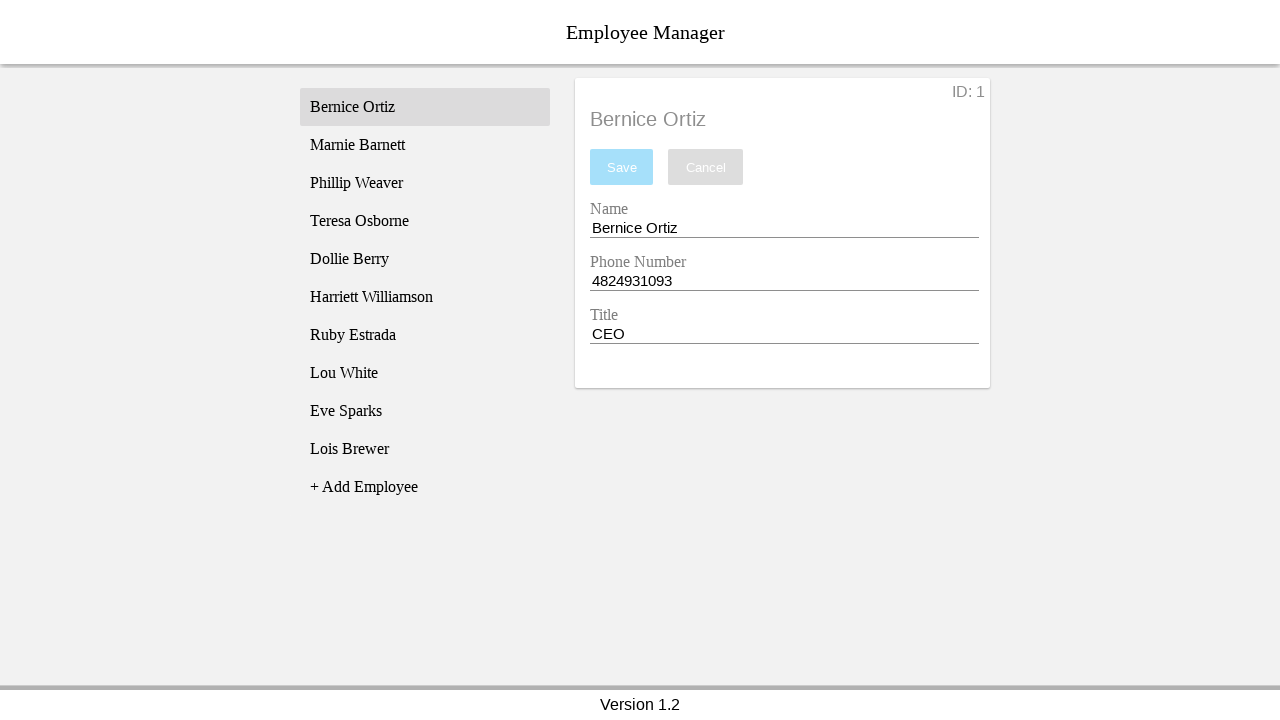